Navigates to JPL Space images page, clicks the full image button to view the featured Mars image

Starting URL: https://data-class-jpl-space.s3.amazonaws.com/JPL_Space/index.html

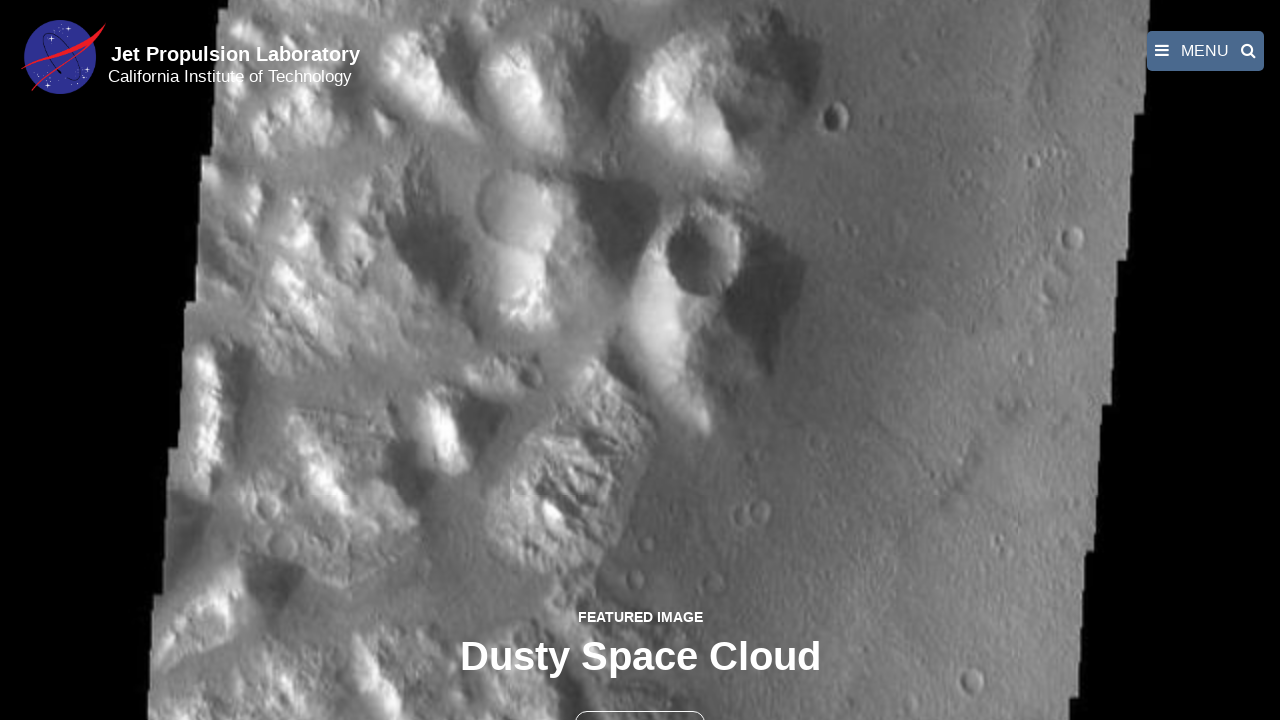

Navigated to JPL Space images page
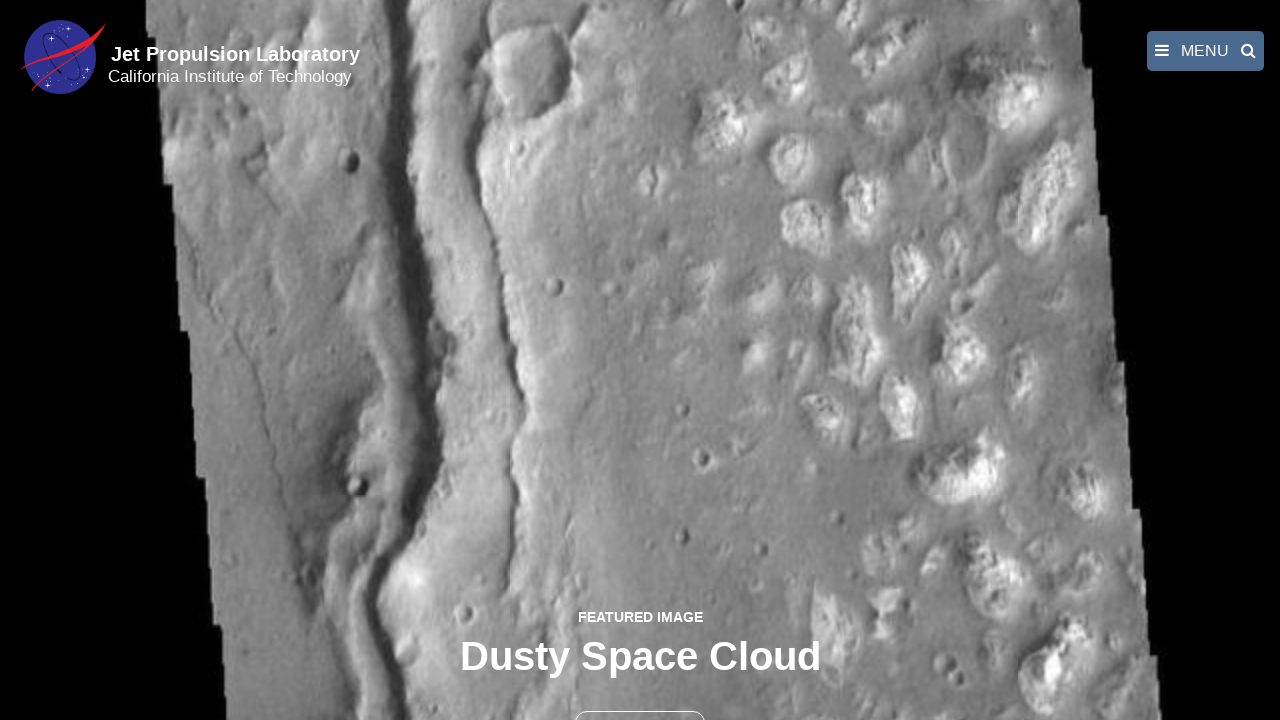

Clicked the full image button to view featured Mars image at (640, 699) on button >> nth=1
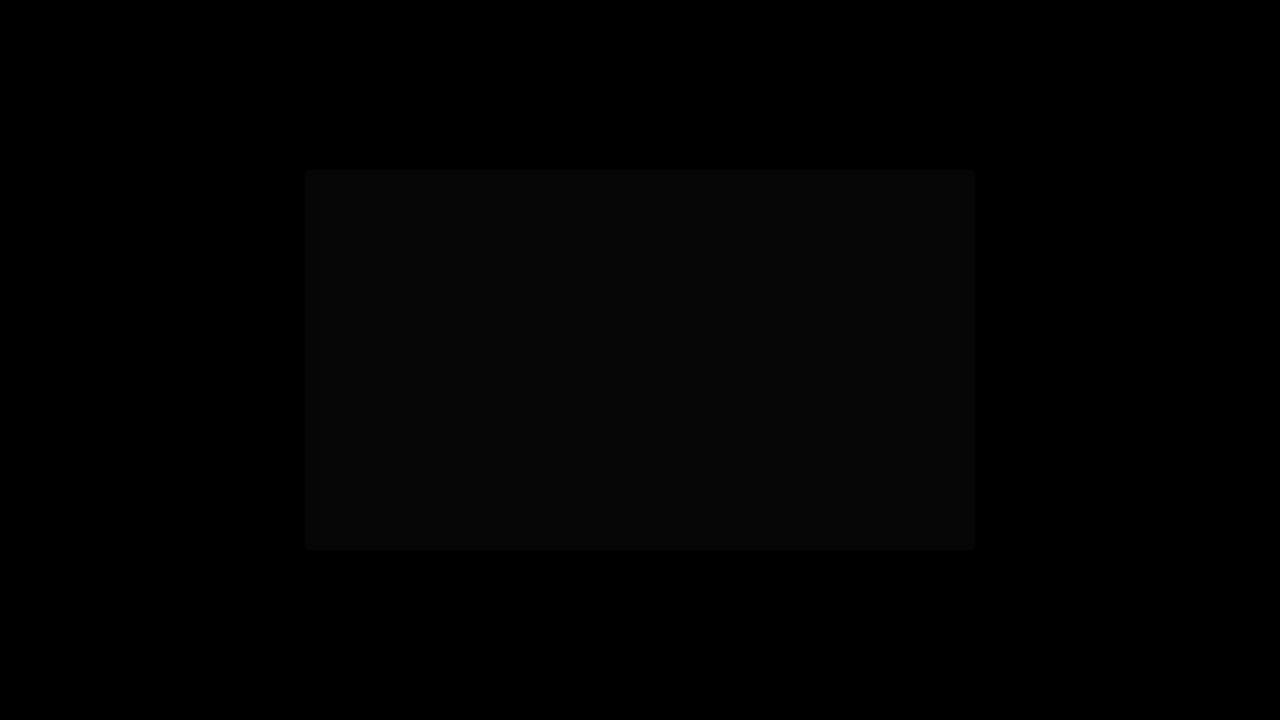

Featured Mars image loaded in fancybox viewer
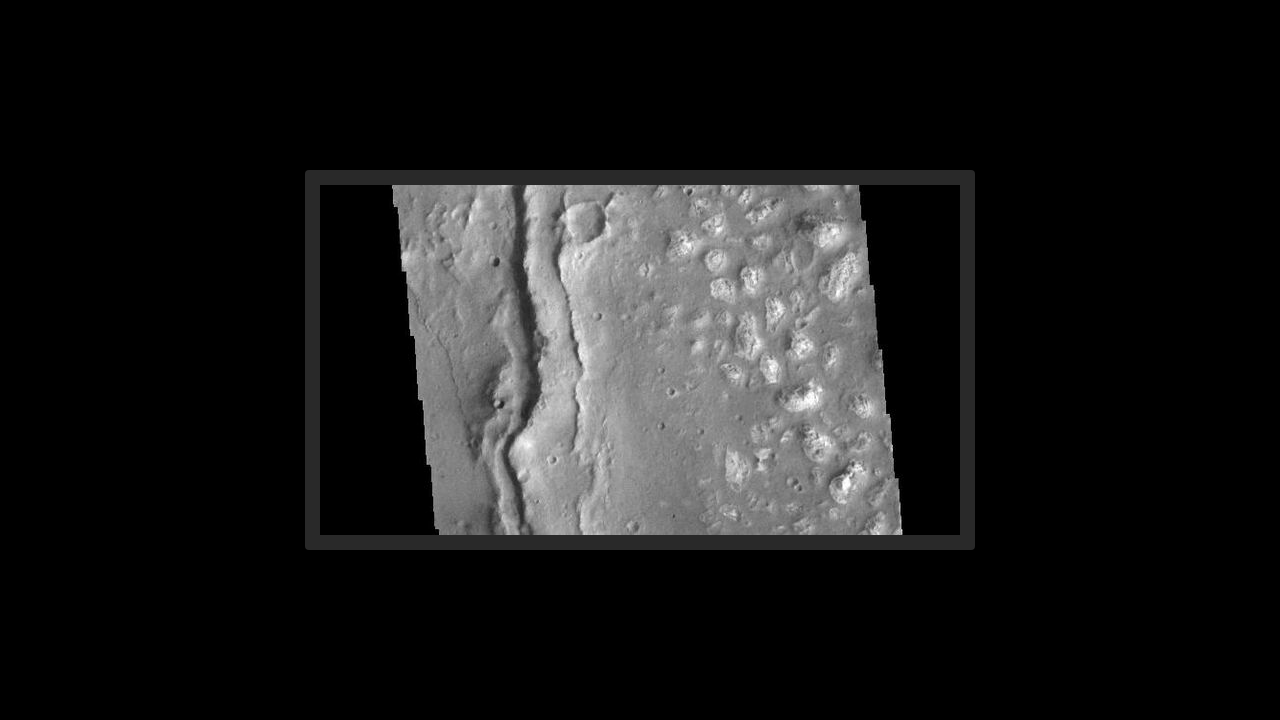

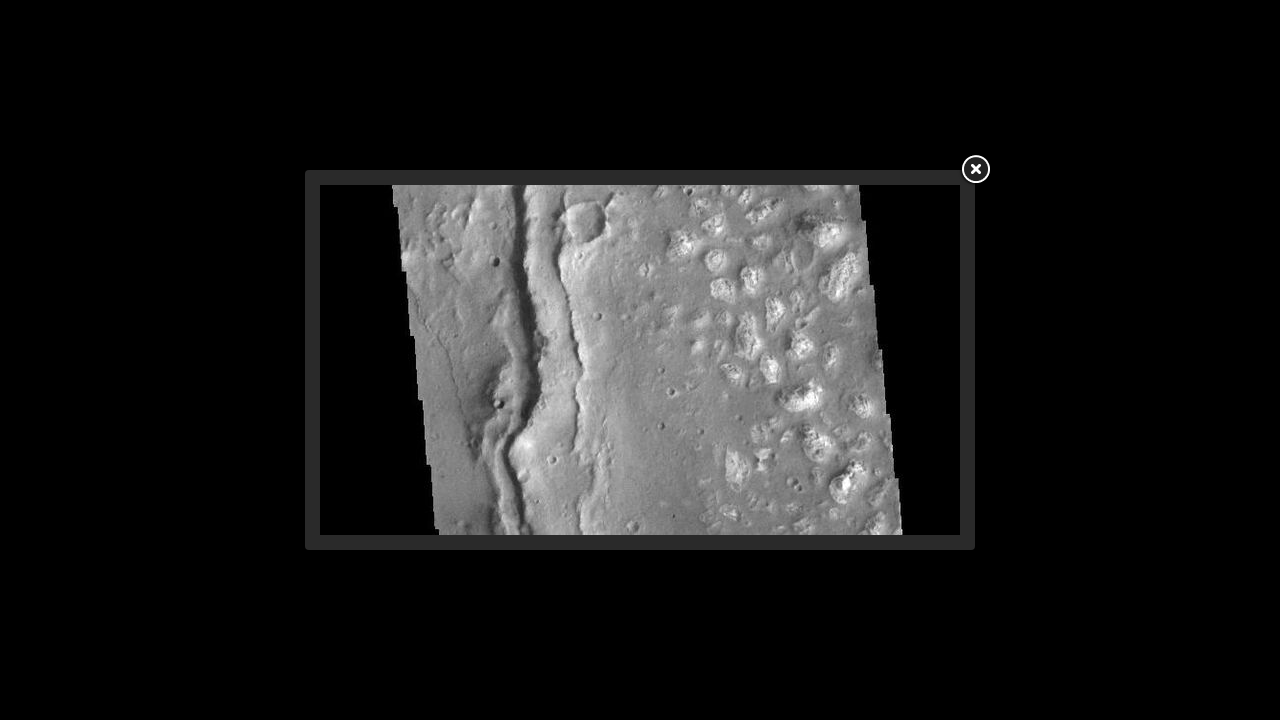